Tests drag and drop functionality by dragging an element from one column to another on a demo page

Starting URL: https://the-internet.herokuapp.com/drag_and_drop

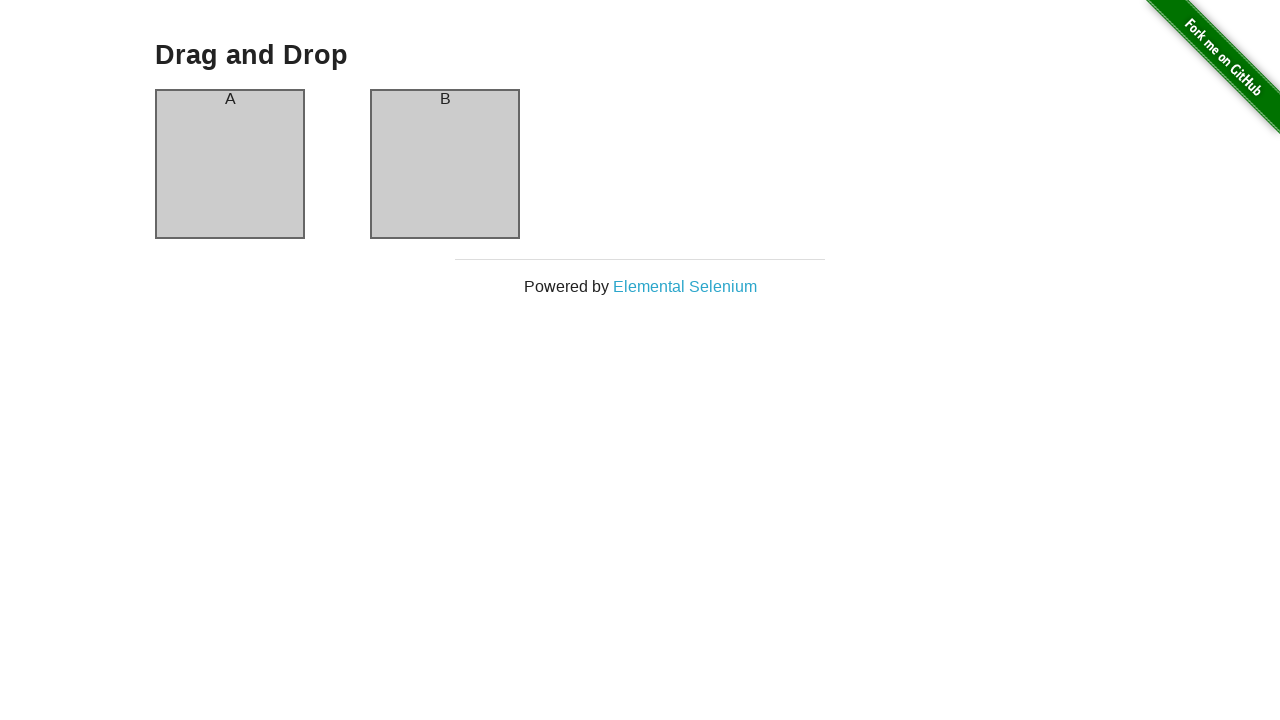

Located source element (column A)
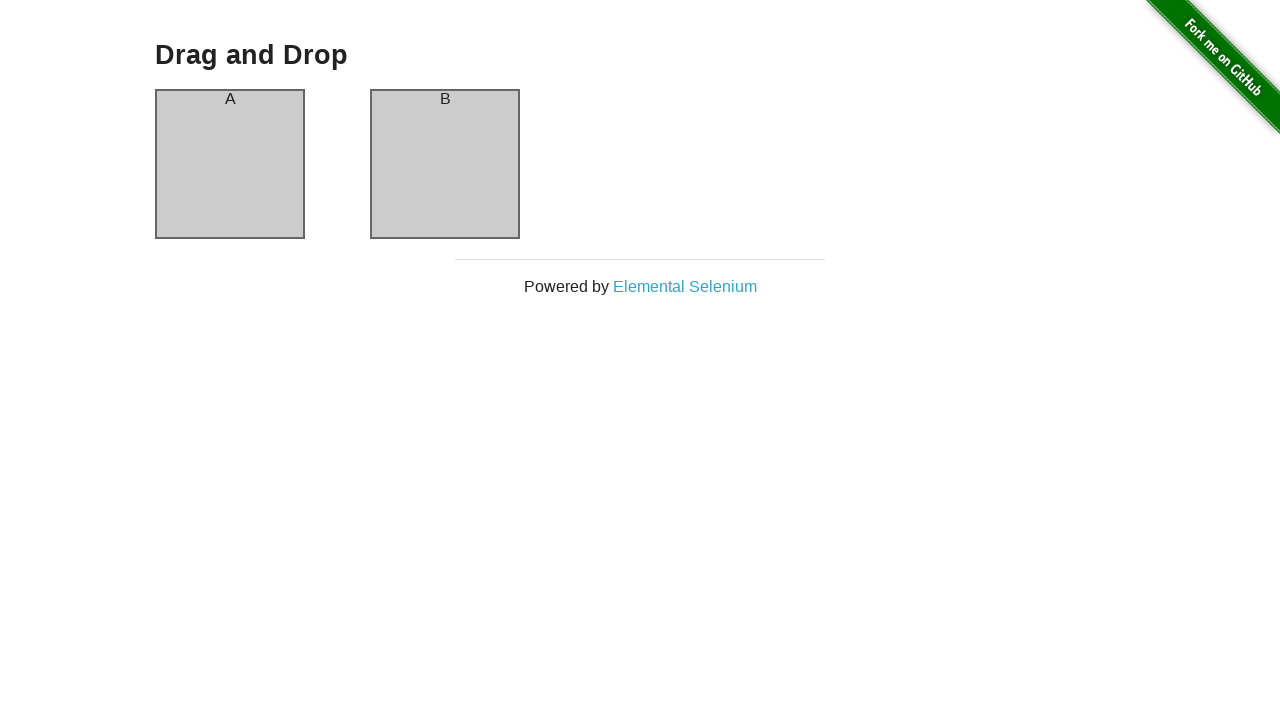

Located destination element (column B)
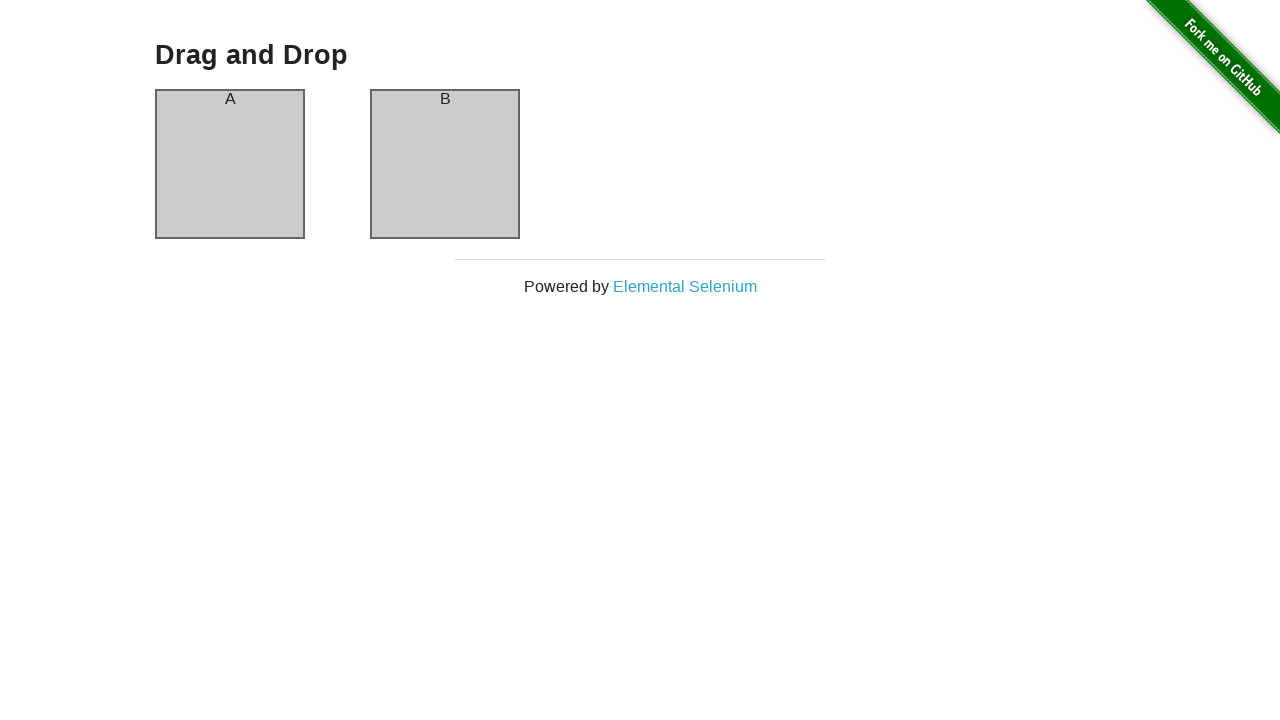

Dragged element from column A to column B at (445, 164)
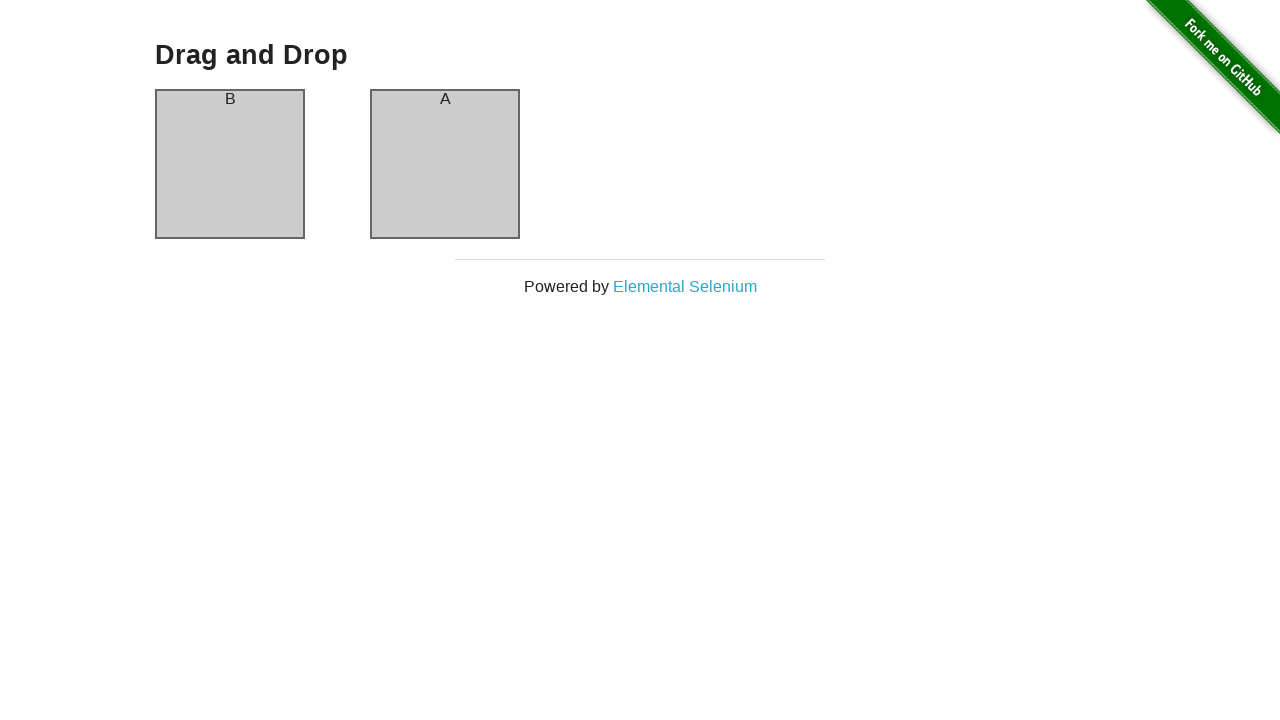

Waited 2 seconds to observe the drag and drop result
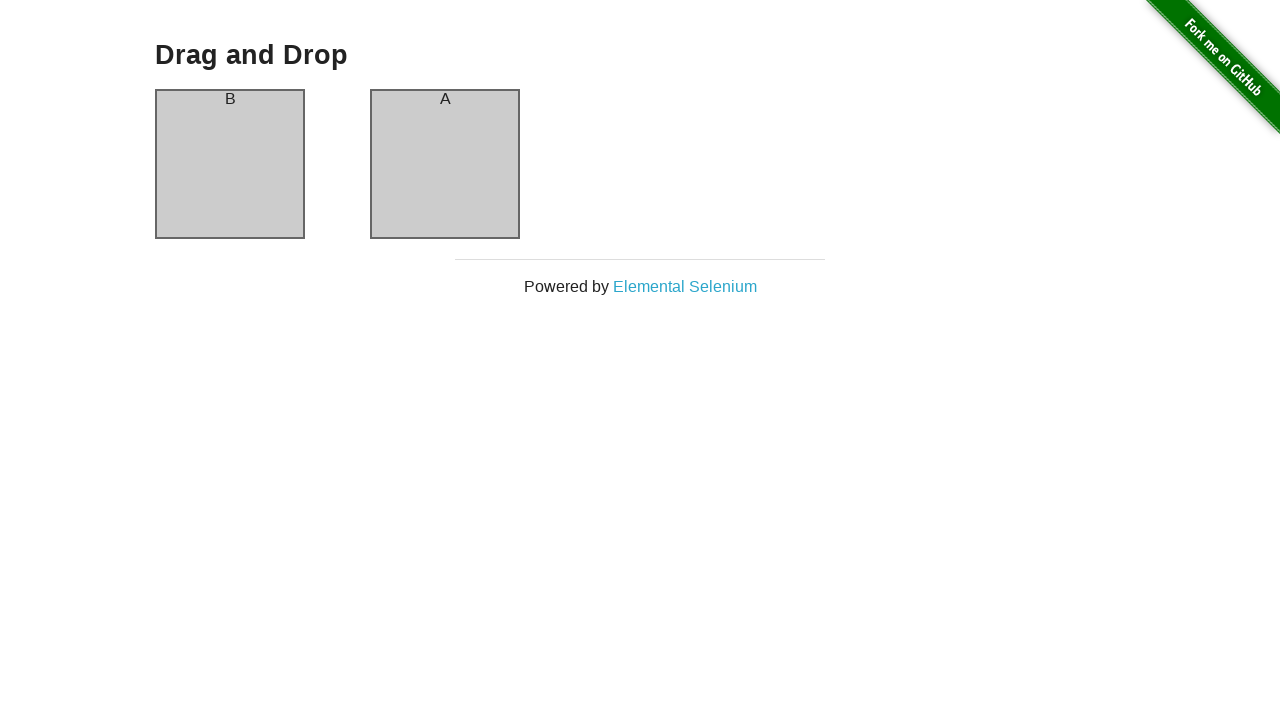

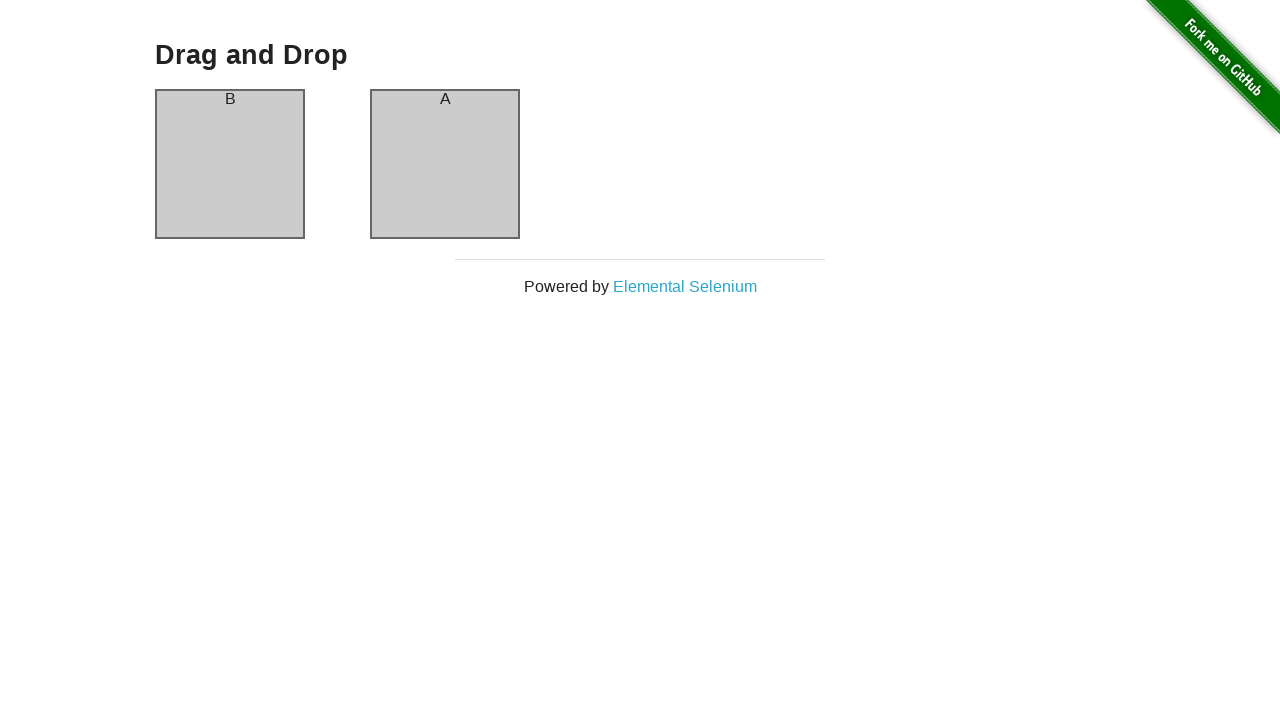